Tests JavaScript alert handling by clicking a button that triggers a confirm dialog and accepting it

Starting URL: https://demoqa.com/alerts

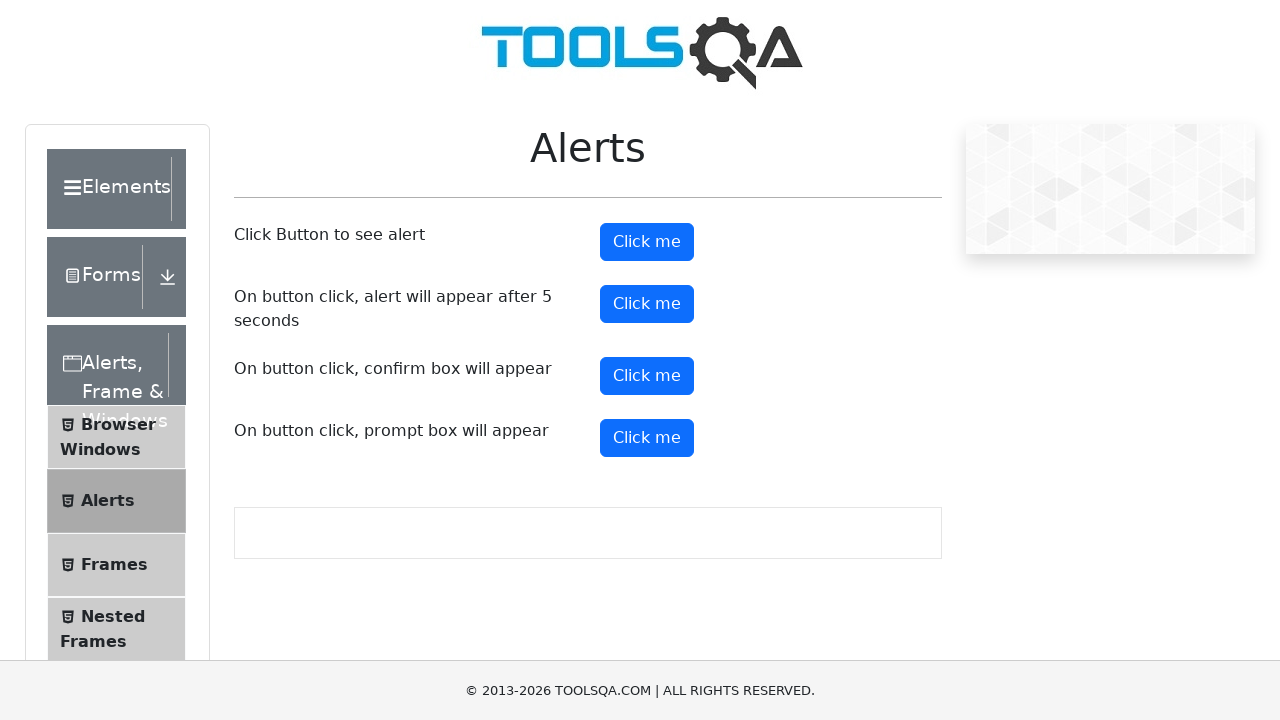

Set up dialog handler to accept confirmation dialogs
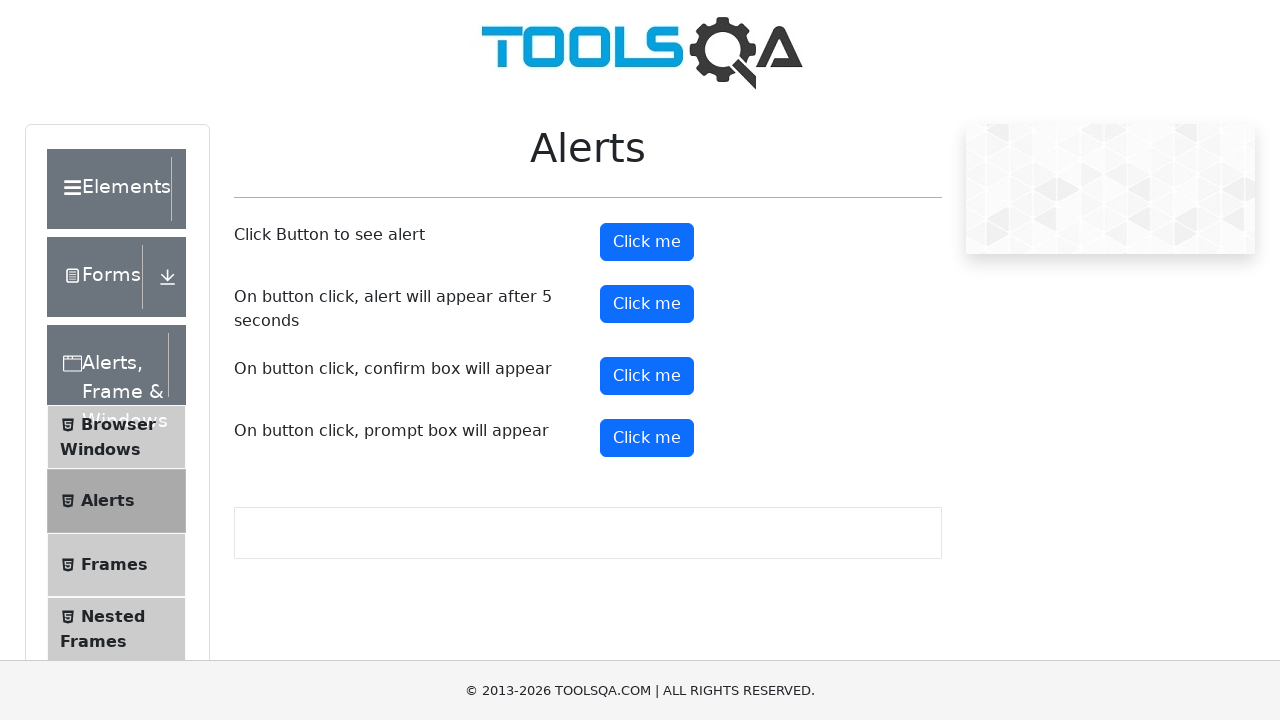

Located the confirm button element
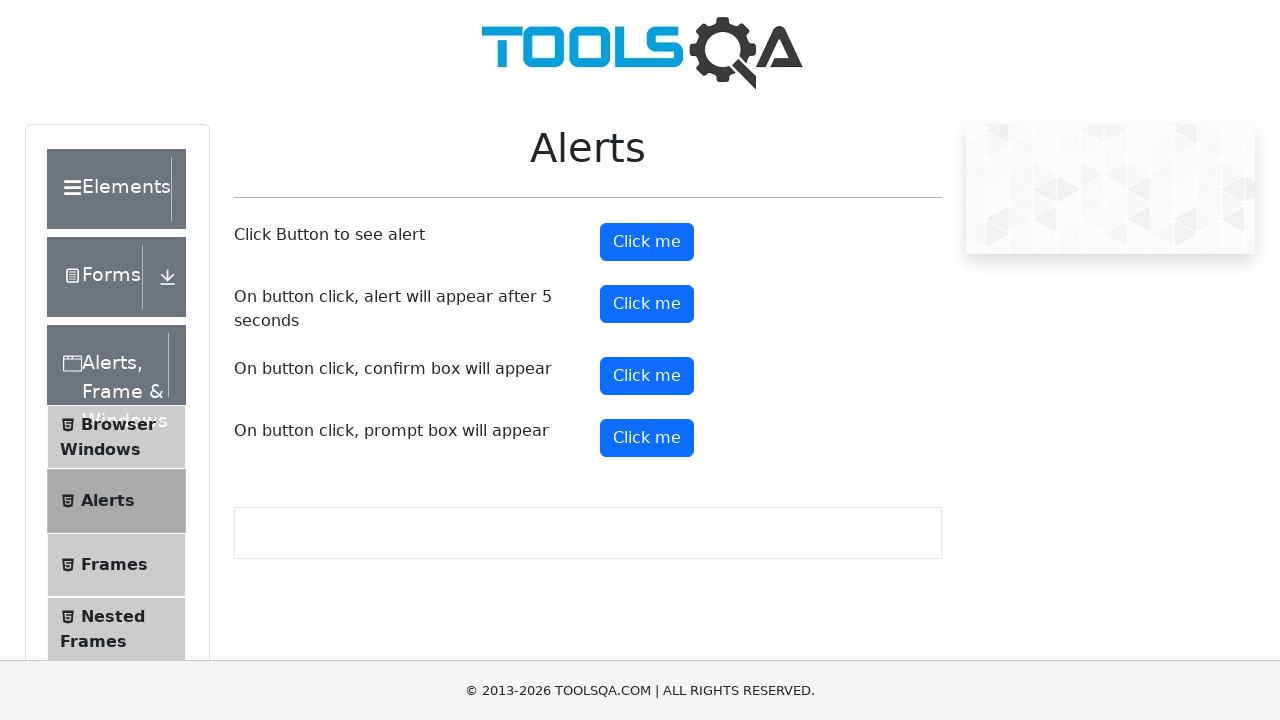

Scrolled confirm button into view
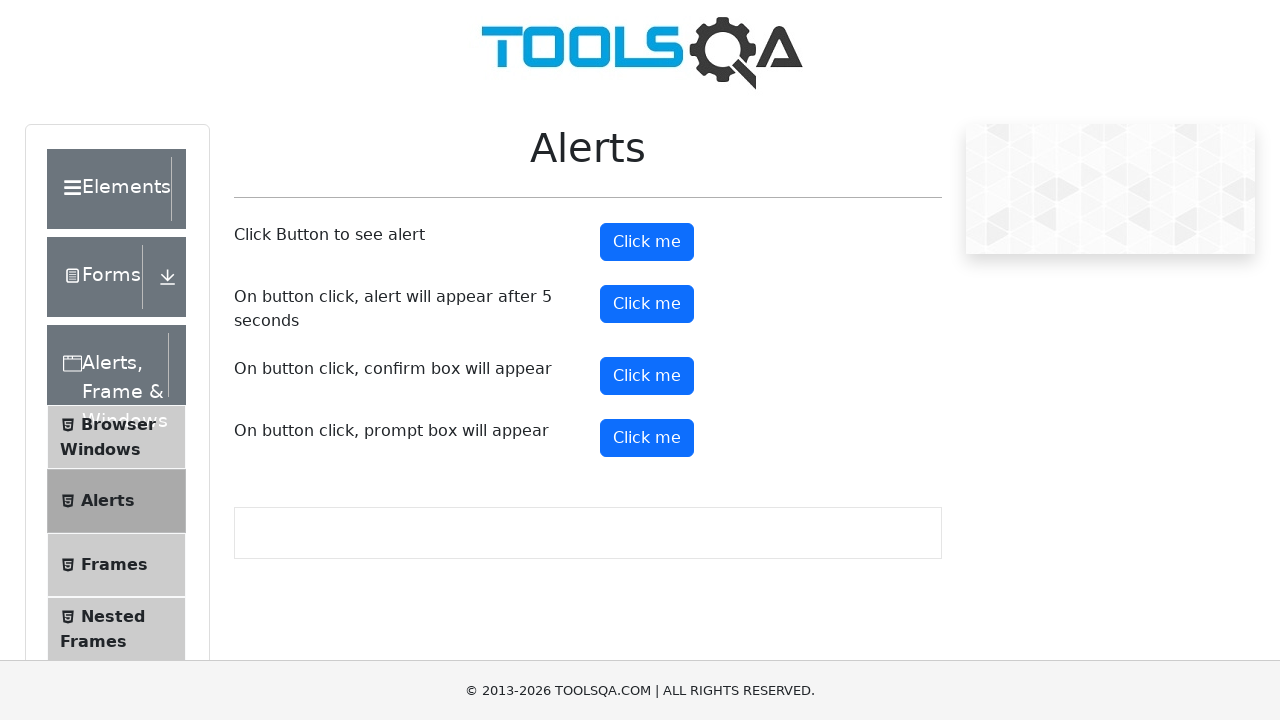

Clicked the confirm button to trigger the alert dialog at (647, 376) on button#confirmButton
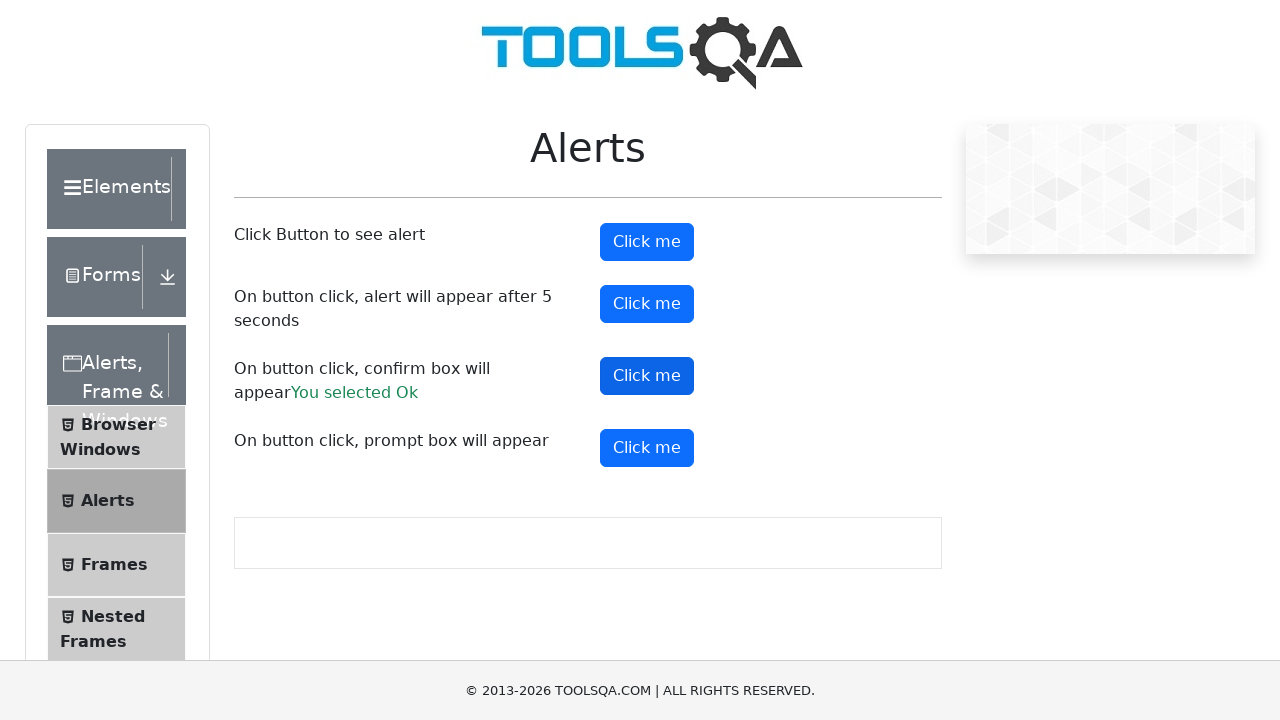

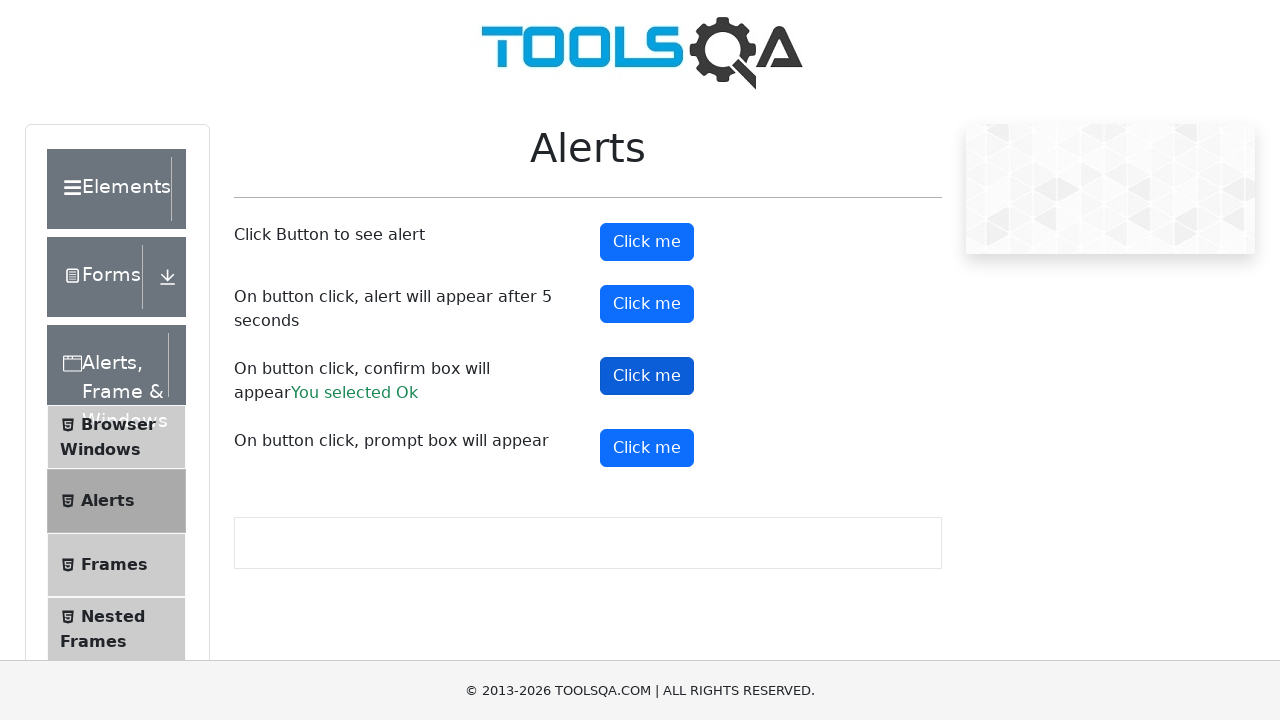